Tests removing elements by first adding 5 elements and then clicking all 5 delete buttons to remove them

Starting URL: http://the-internet.herokuapp.com/add_remove_elements/

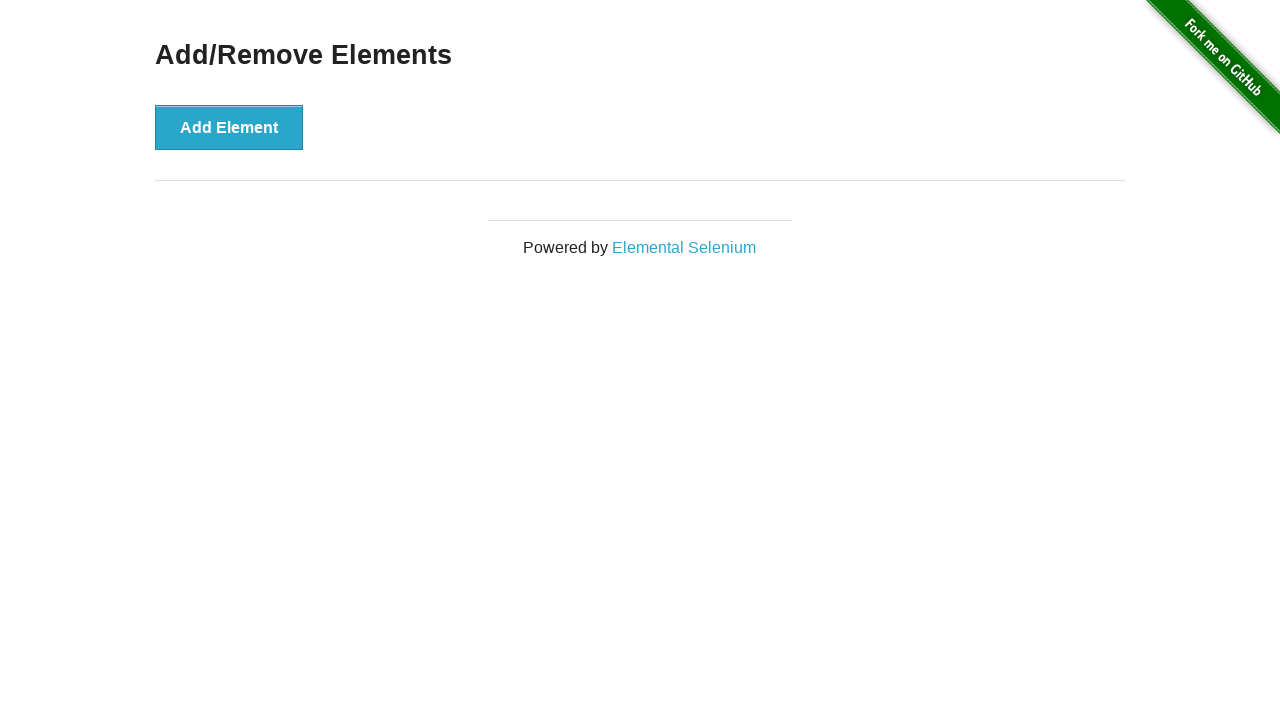

Clicked Add Element button (1st element) at (229, 127) on button[onclick='addElement()']
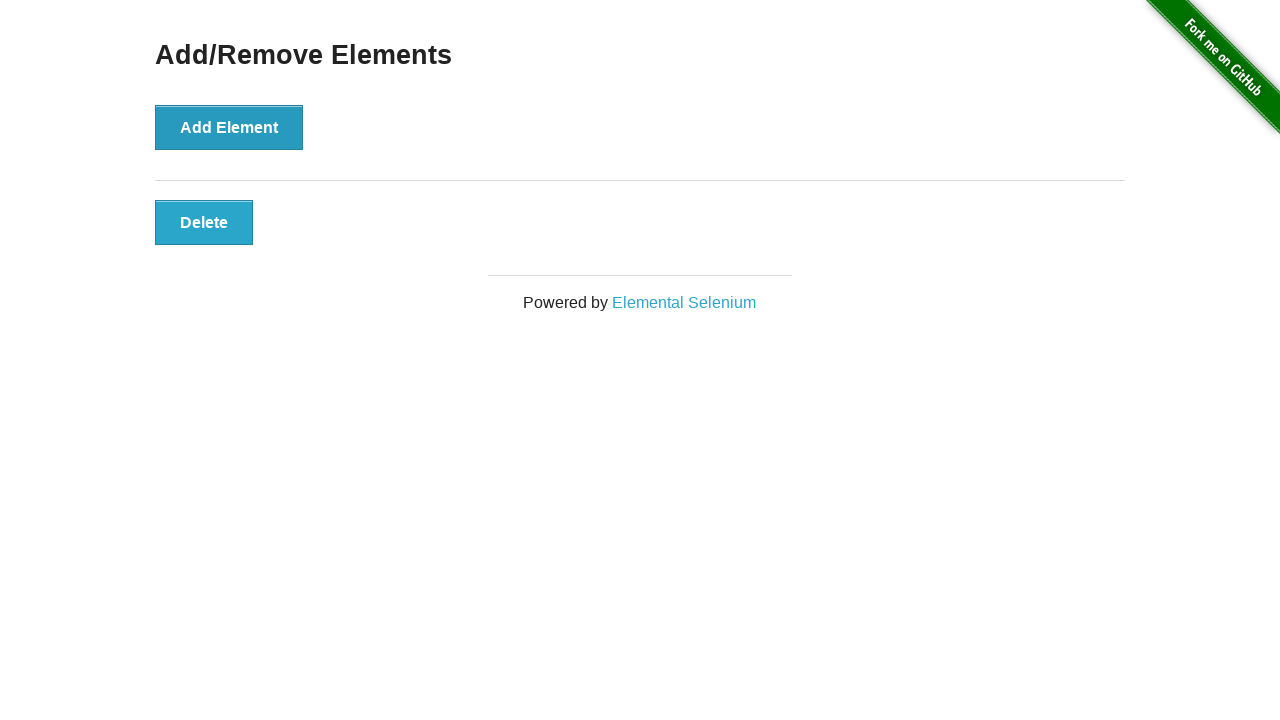

Clicked Add Element button (2nd element) at (229, 127) on button[onclick='addElement()']
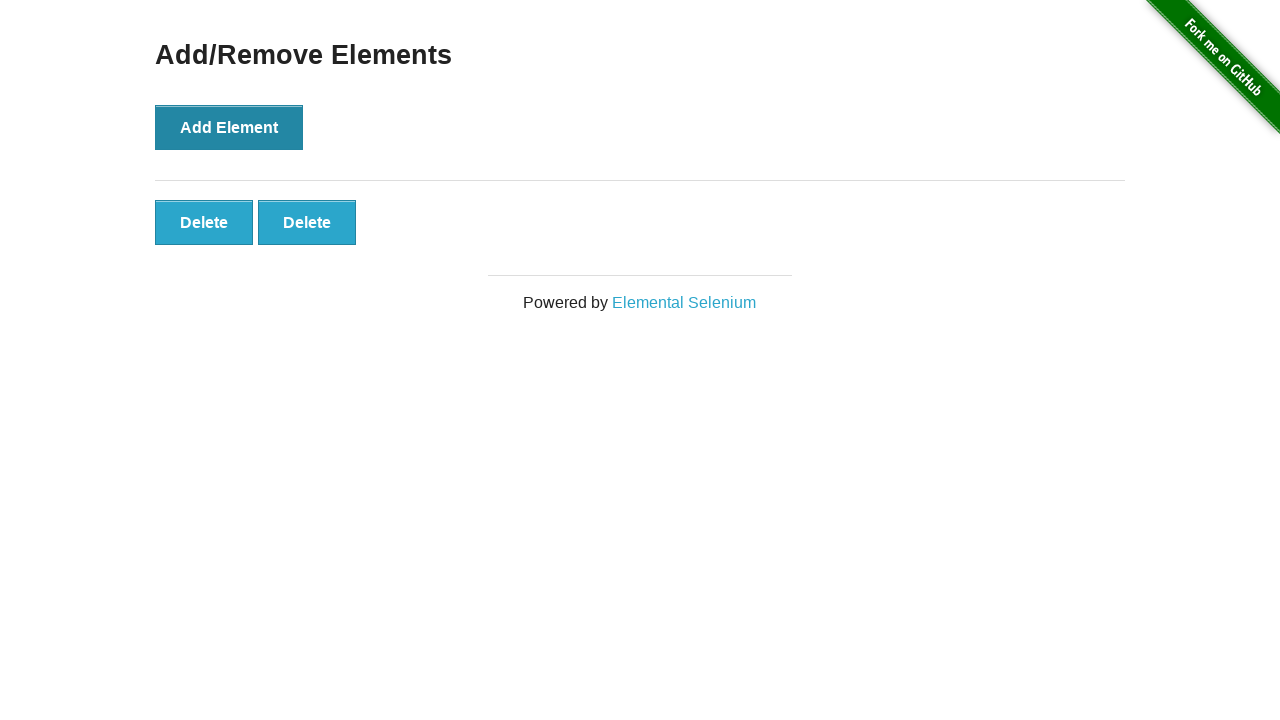

Clicked Add Element button (3rd element) at (229, 127) on button[onclick='addElement()']
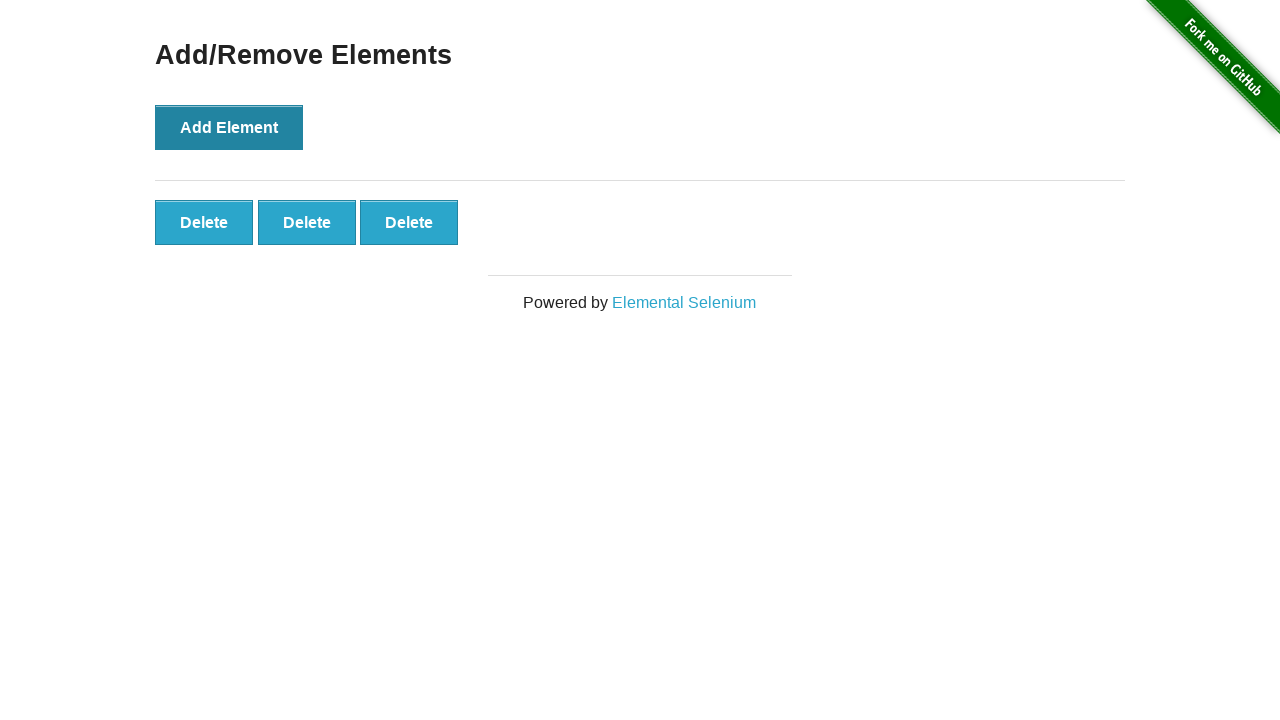

Clicked Add Element button (4th element) at (229, 127) on button[onclick='addElement()']
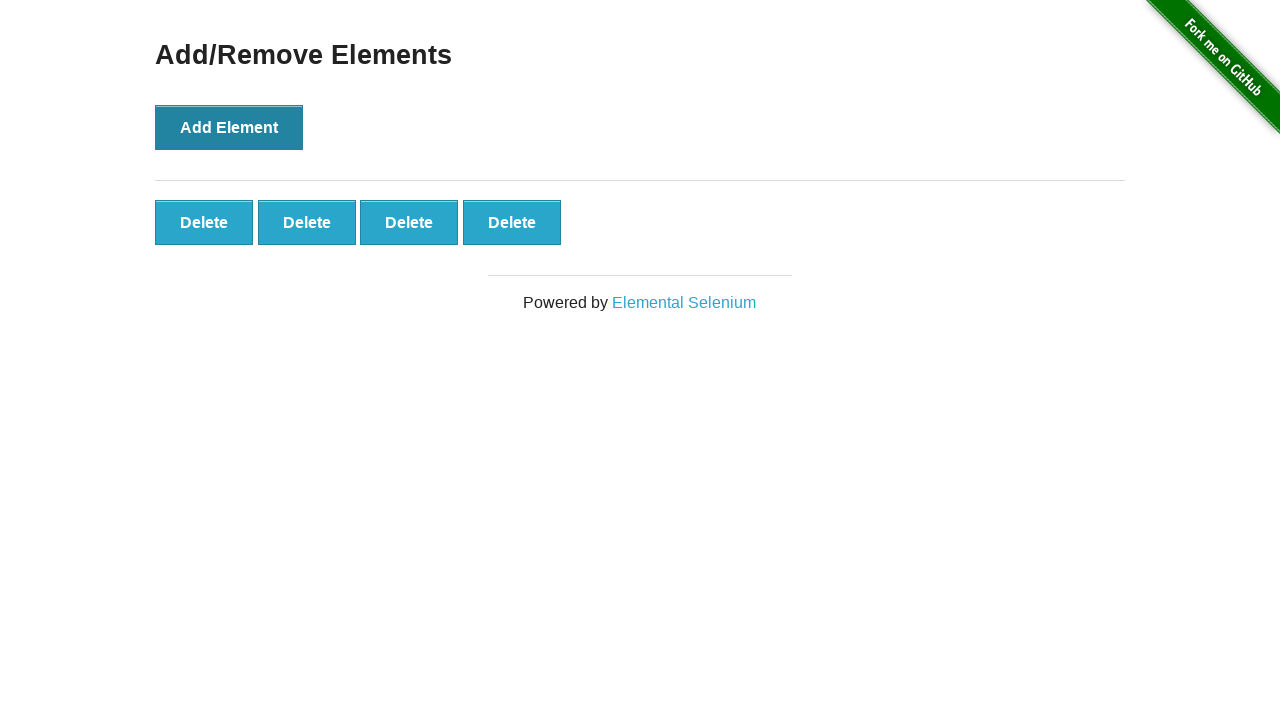

Clicked Add Element button (5th element) at (229, 127) on button[onclick='addElement()']
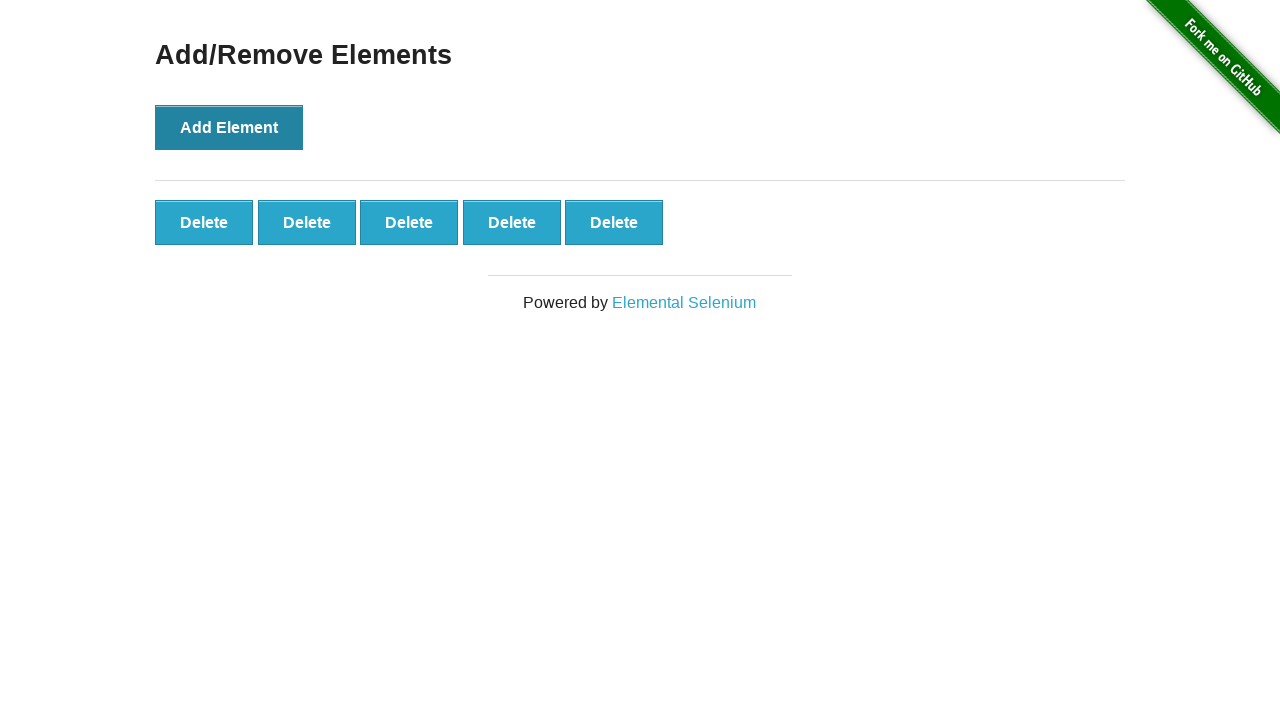

Delete buttons loaded successfully
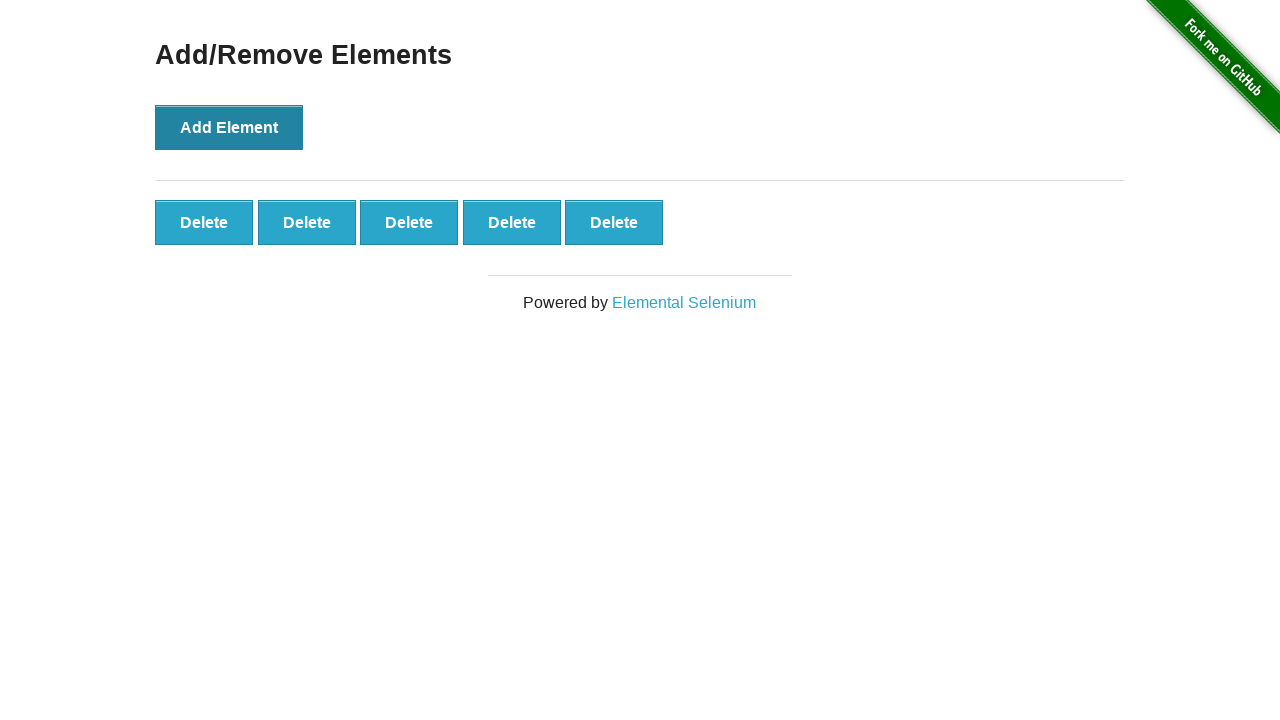

Clicked Delete button (1st element removed) at (204, 222) on #elements .added-manually >> nth=0
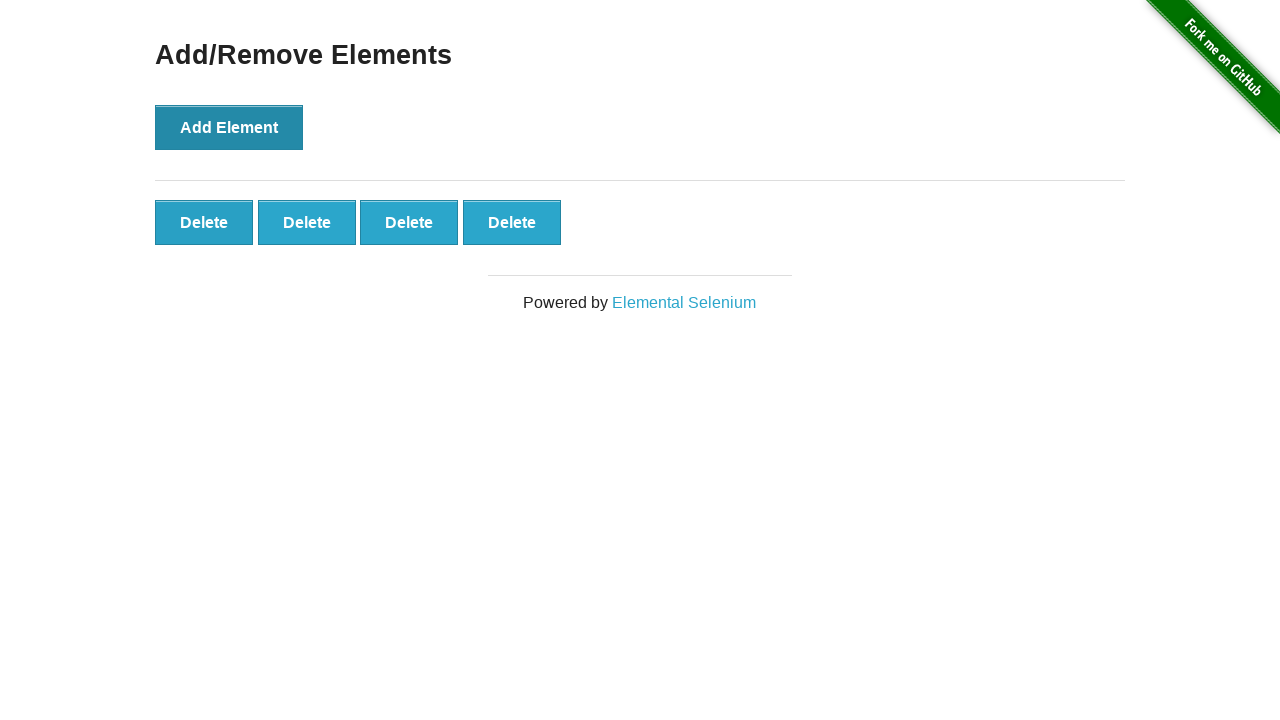

Clicked Delete button (2nd element removed) at (204, 222) on #elements .added-manually >> nth=0
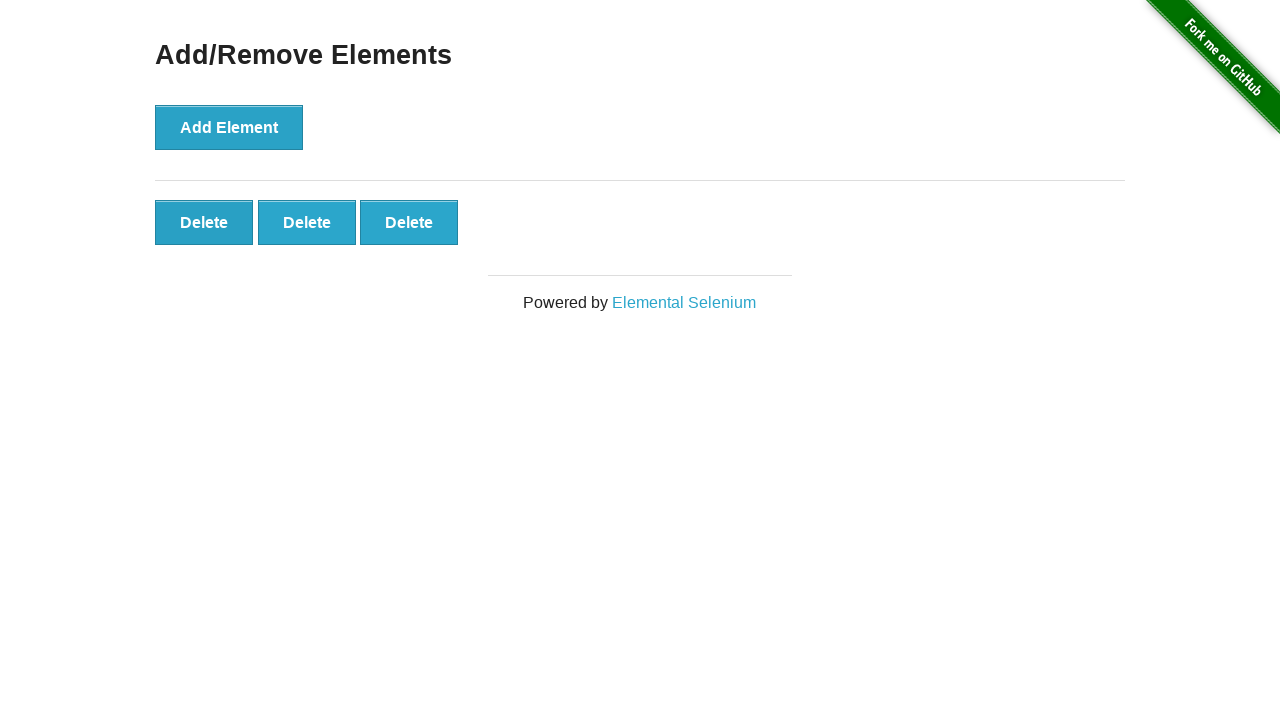

Clicked Delete button (3rd element removed) at (204, 222) on #elements .added-manually >> nth=0
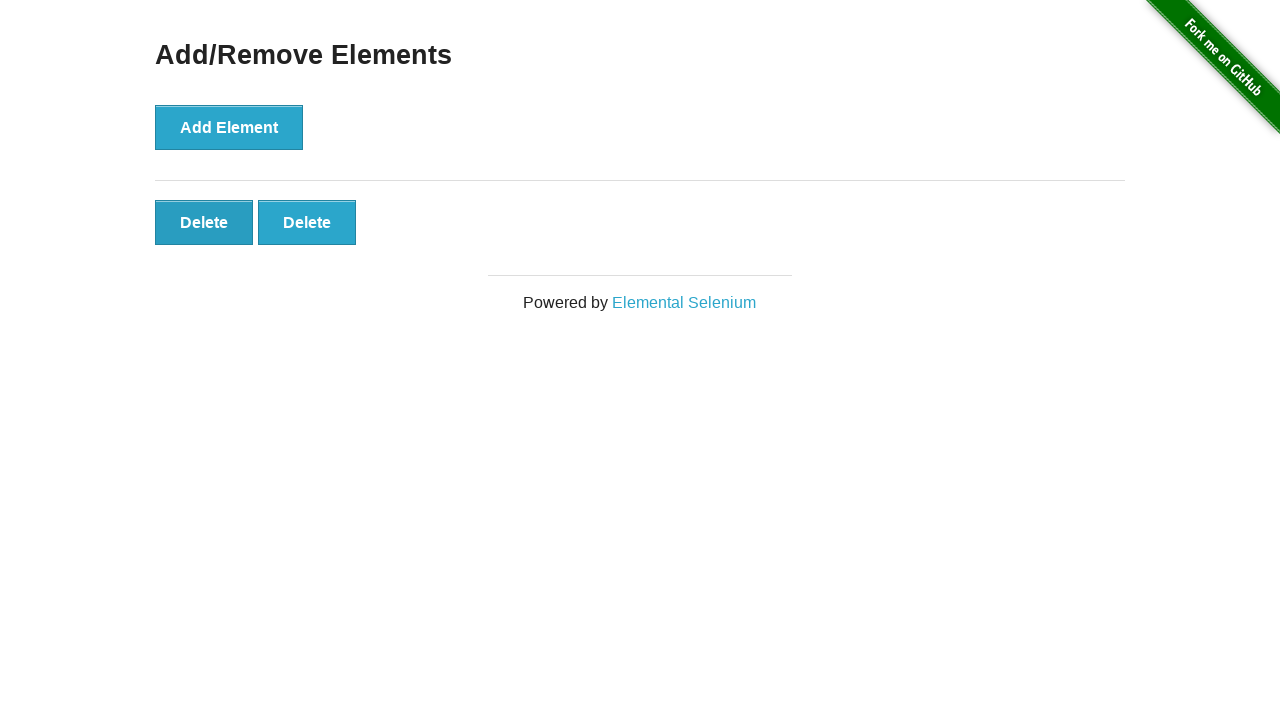

Clicked Delete button (4th element removed) at (204, 222) on #elements .added-manually >> nth=0
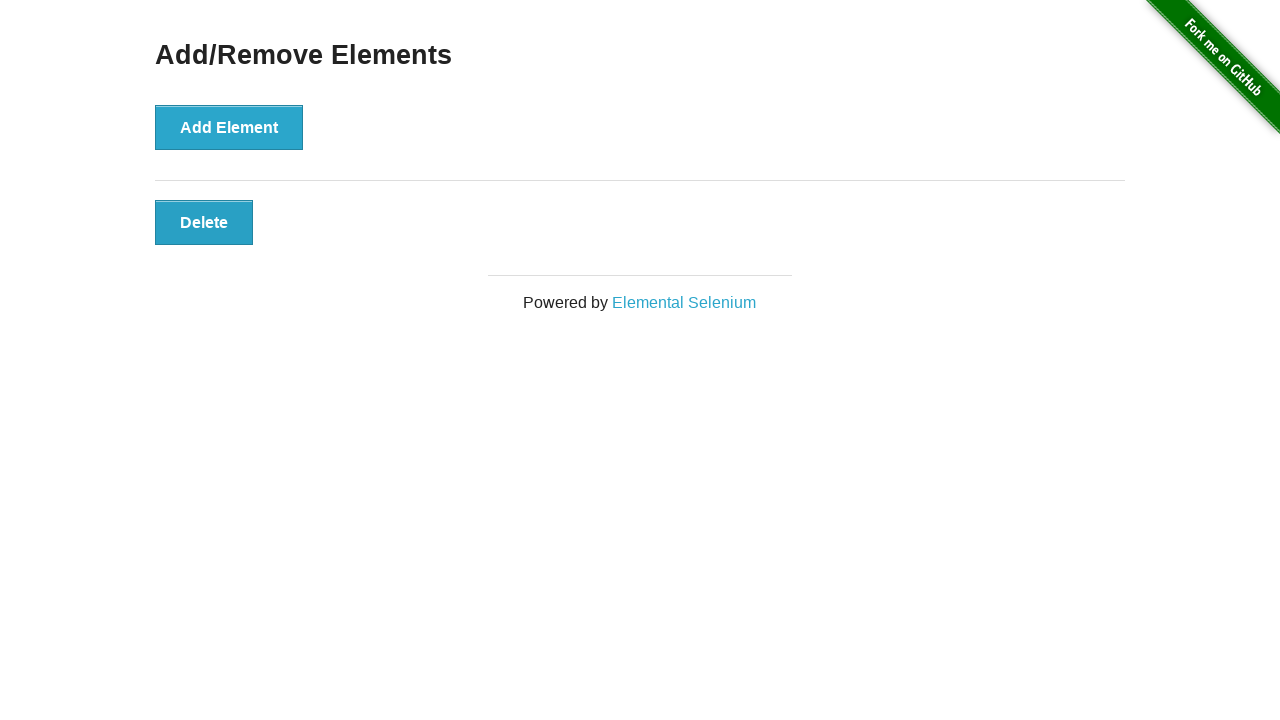

Clicked Delete button (5th element removed) at (204, 222) on #elements .added-manually >> nth=0
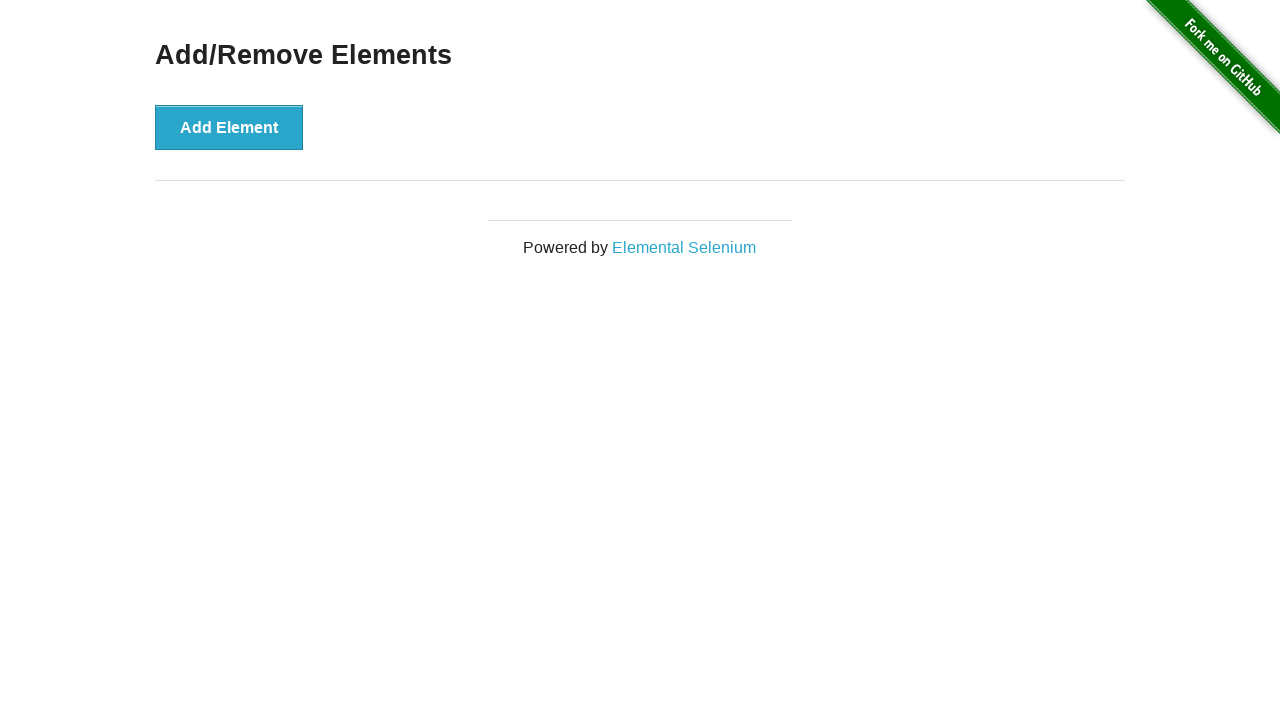

Verified all elements have been deleted (count = 0)
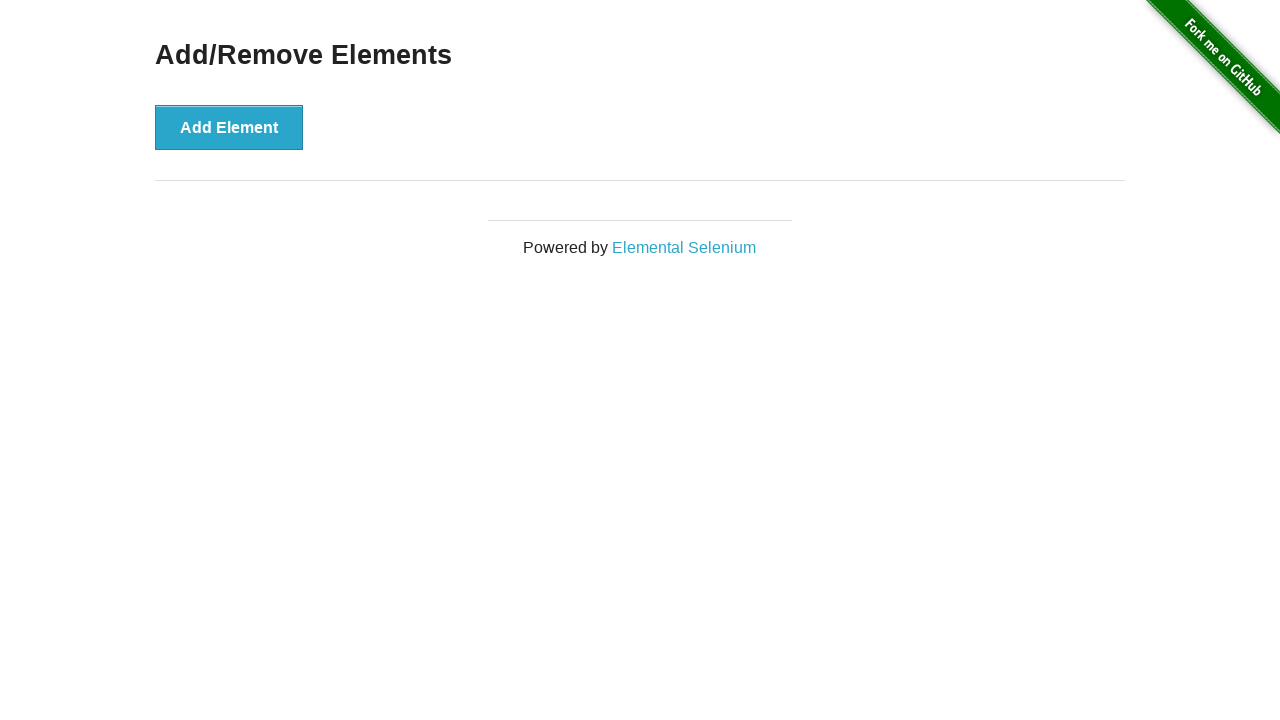

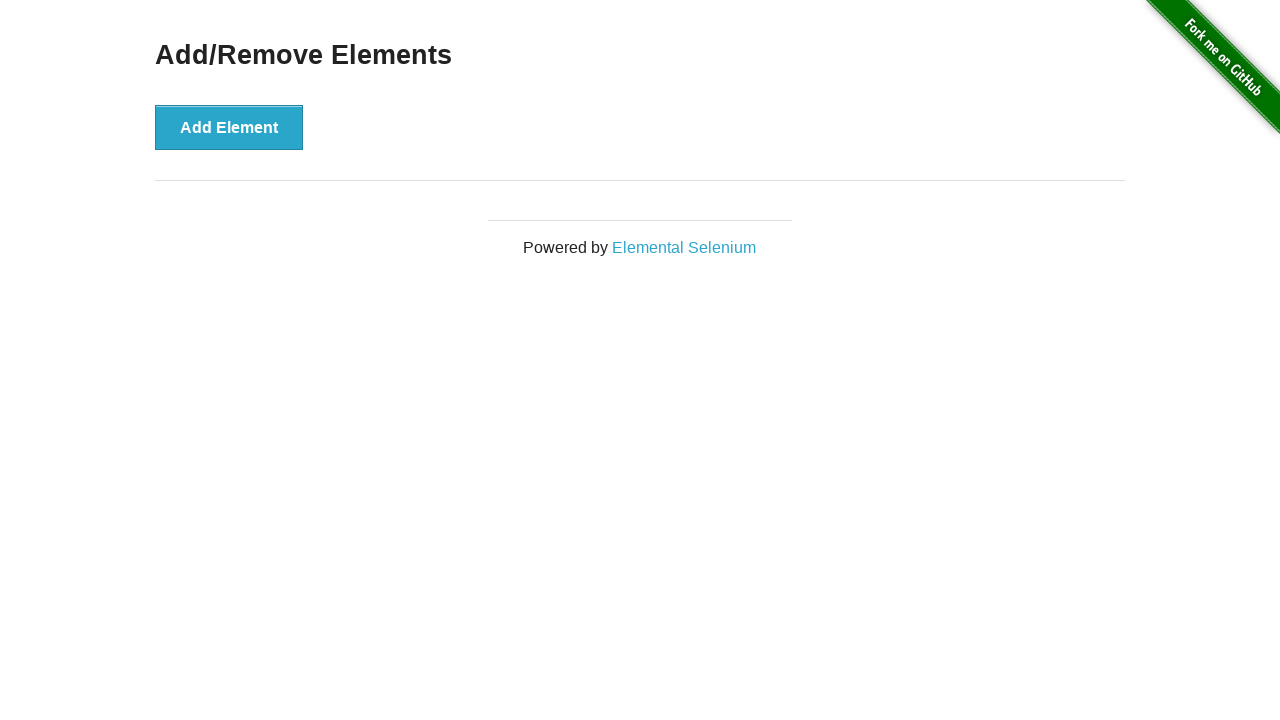